Tests e-commerce checkout flow by adding a product to cart, opening the cart, and proceeding to checkout on a practice shopping site.

Starting URL: https://rahulshettyacademy.com/seleniumPractise/#/

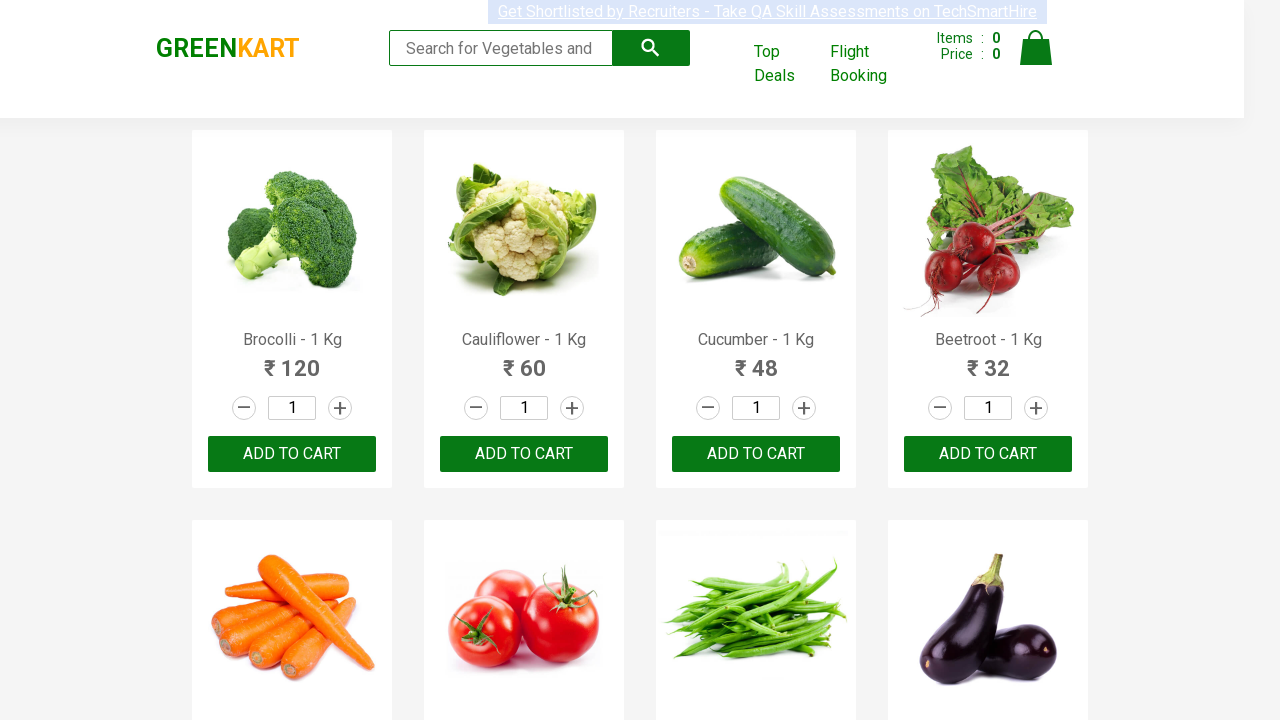

Clicked 'Add to Cart' button on the first product at (292, 454) on (//div[@class='products-wrapper']//div[@class='product']//div[@class='product-ac
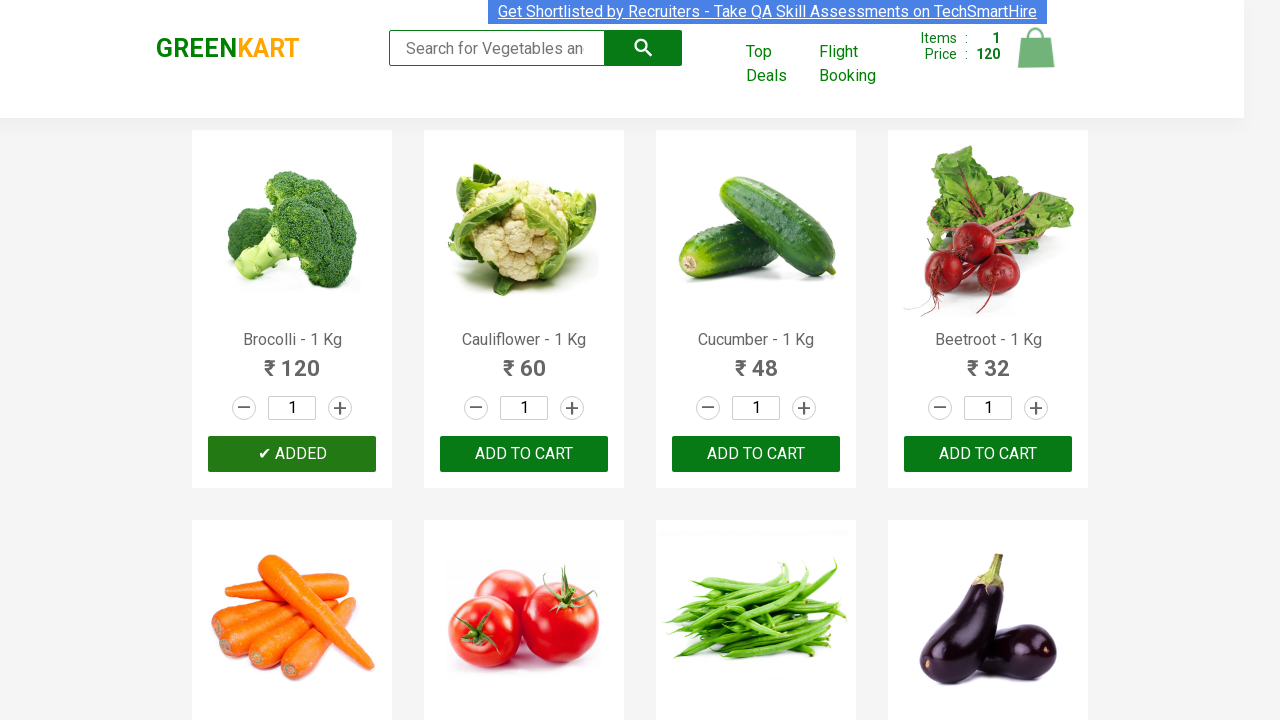

Waited for cart to update
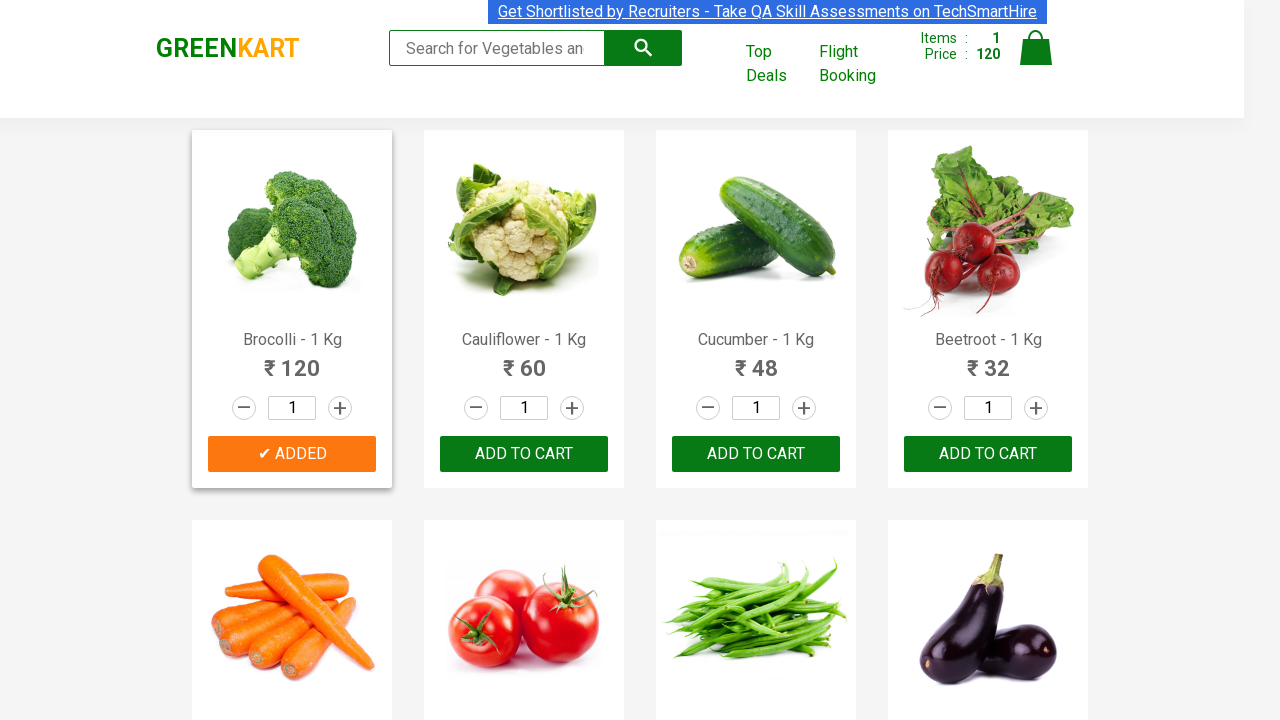

Clicked cart icon to open cart at (1036, 59) on xpath=//div[@class='cart']//a[@class='cart-icon']
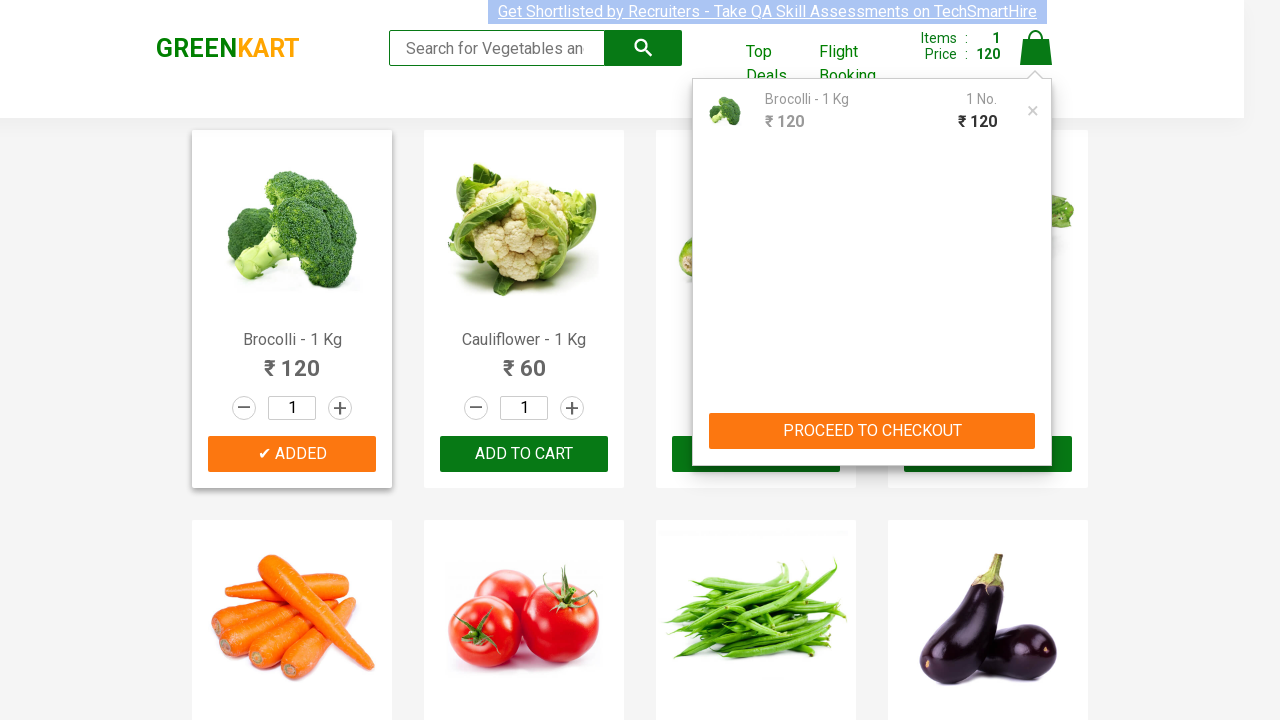

Waited for cart dropdown to appear
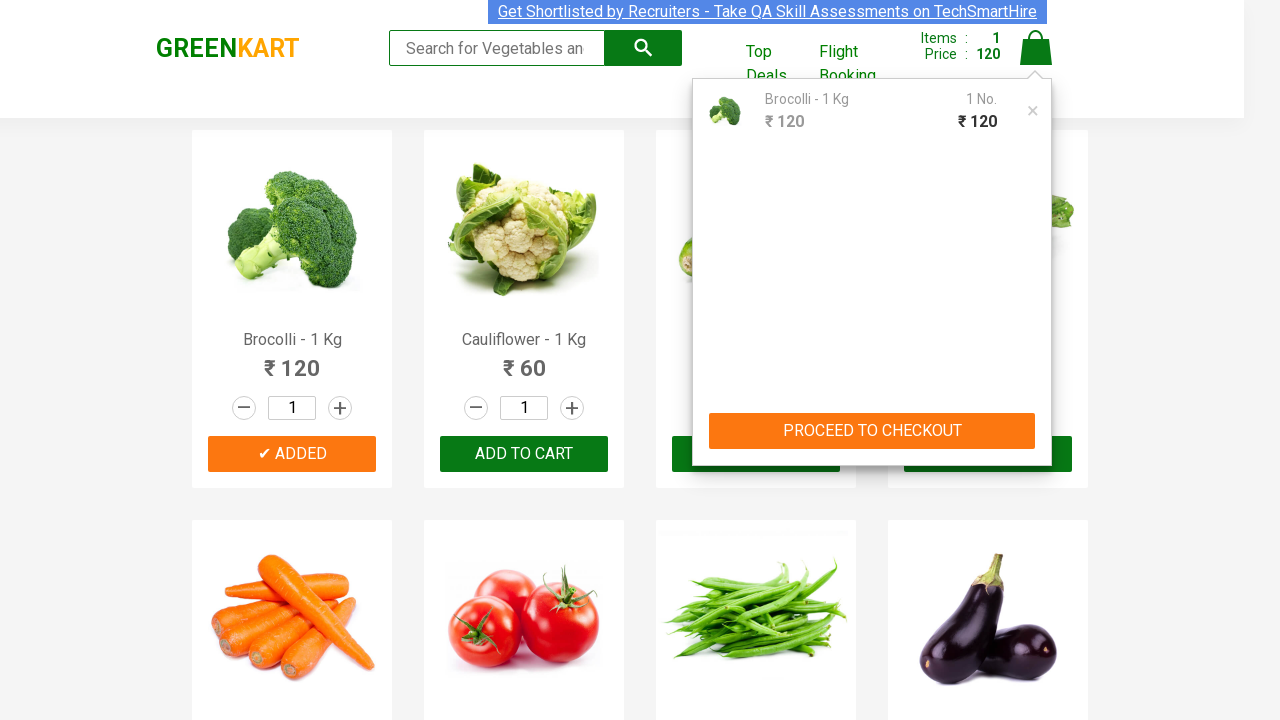

Clicked 'PROCEED TO CHECKOUT' button at (872, 431) on xpath=//button[normalize-space()='PROCEED TO CHECKOUT']
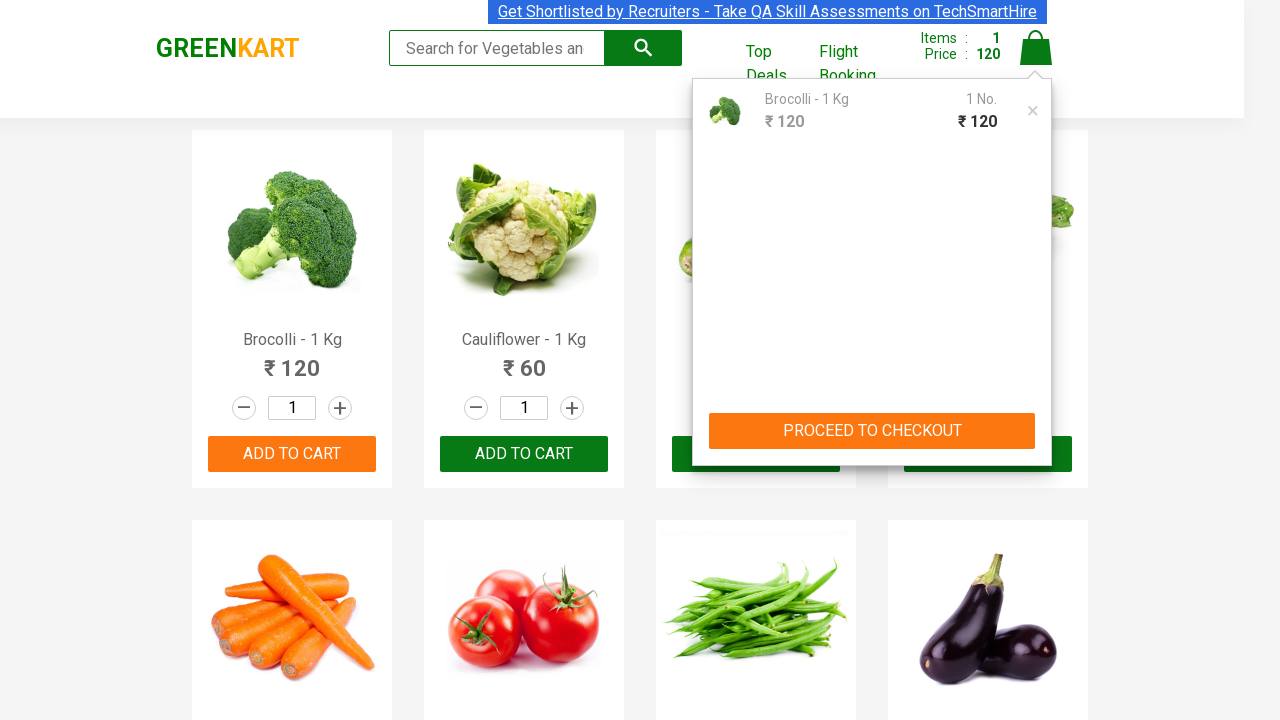

Navigated to cart page successfully
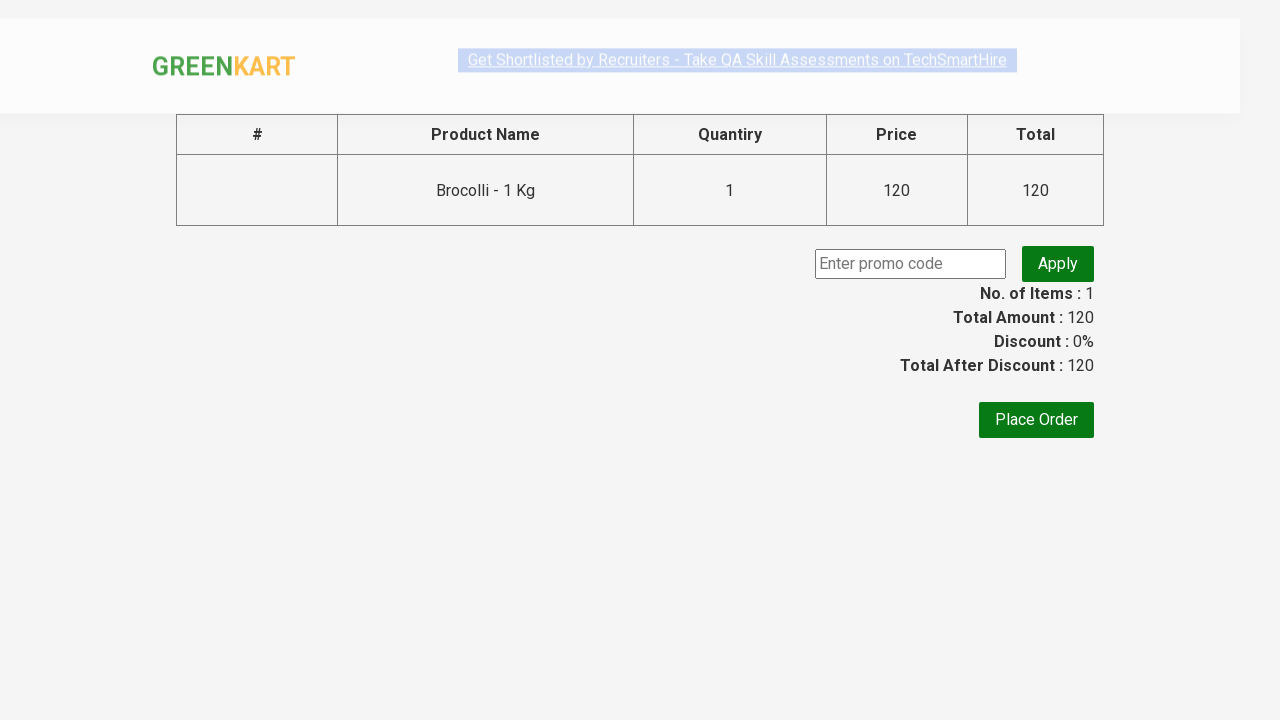

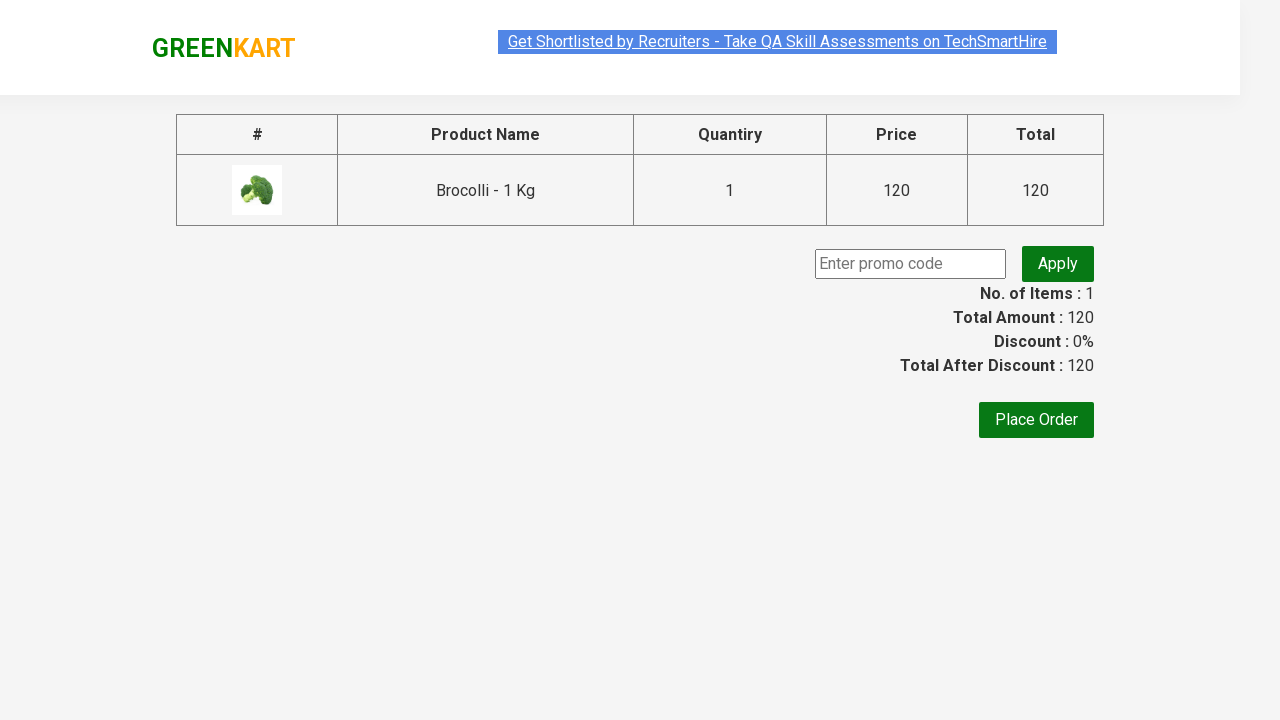